Tests date picker functionality on Agoda by clicking the check-in box and selecting a specific day from the calendar

Starting URL: https://www.agoda.com/

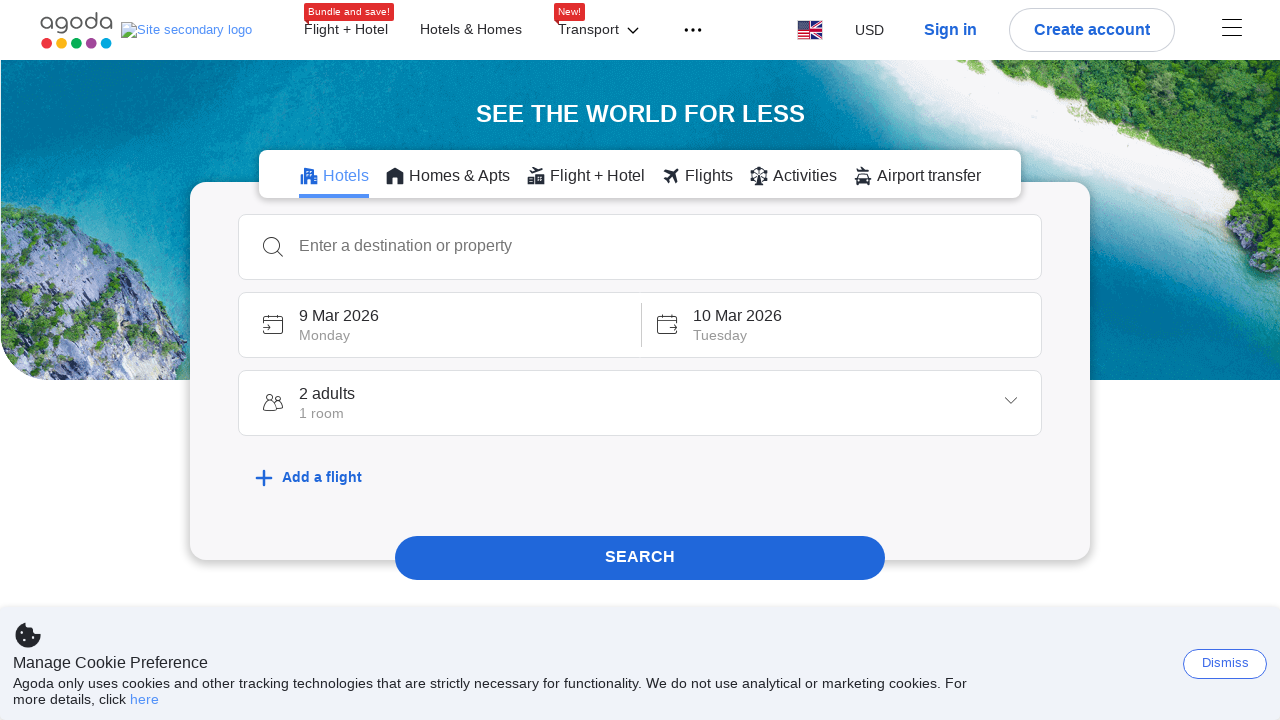

Clicked check-in date box to open calendar at (439, 325) on div[data-element-name='check-in-box']
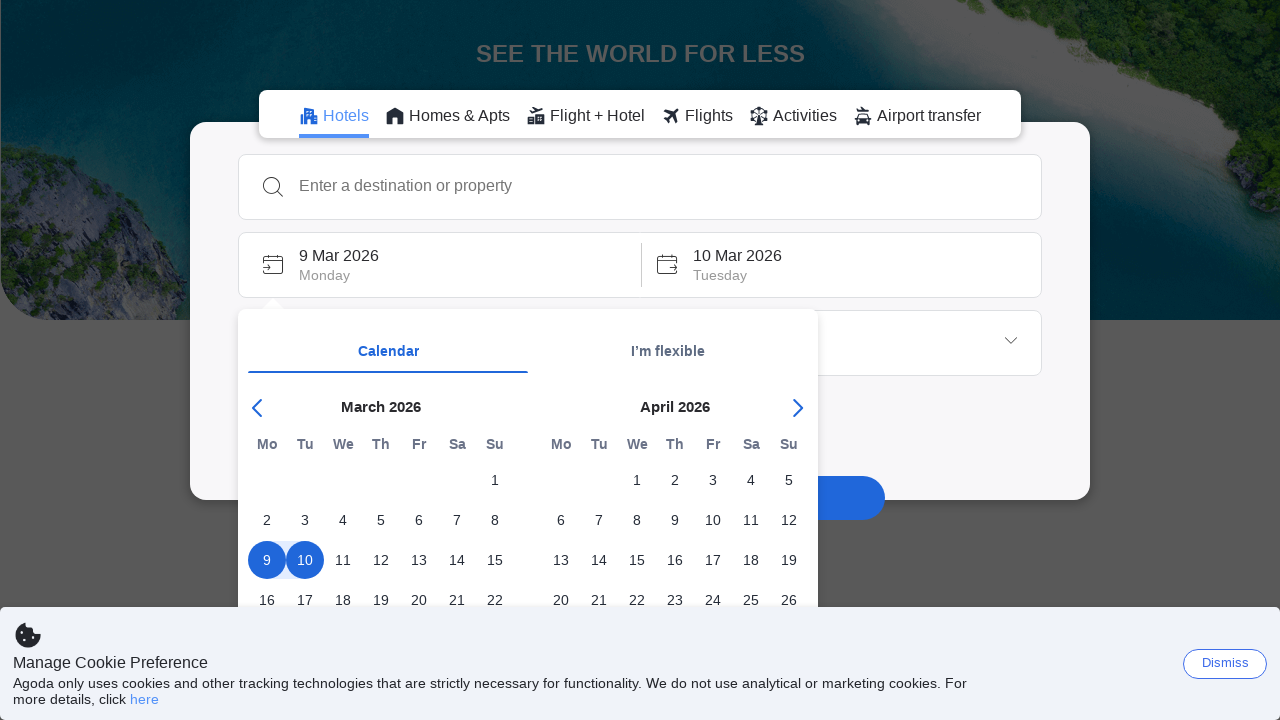

Calendar popup appeared
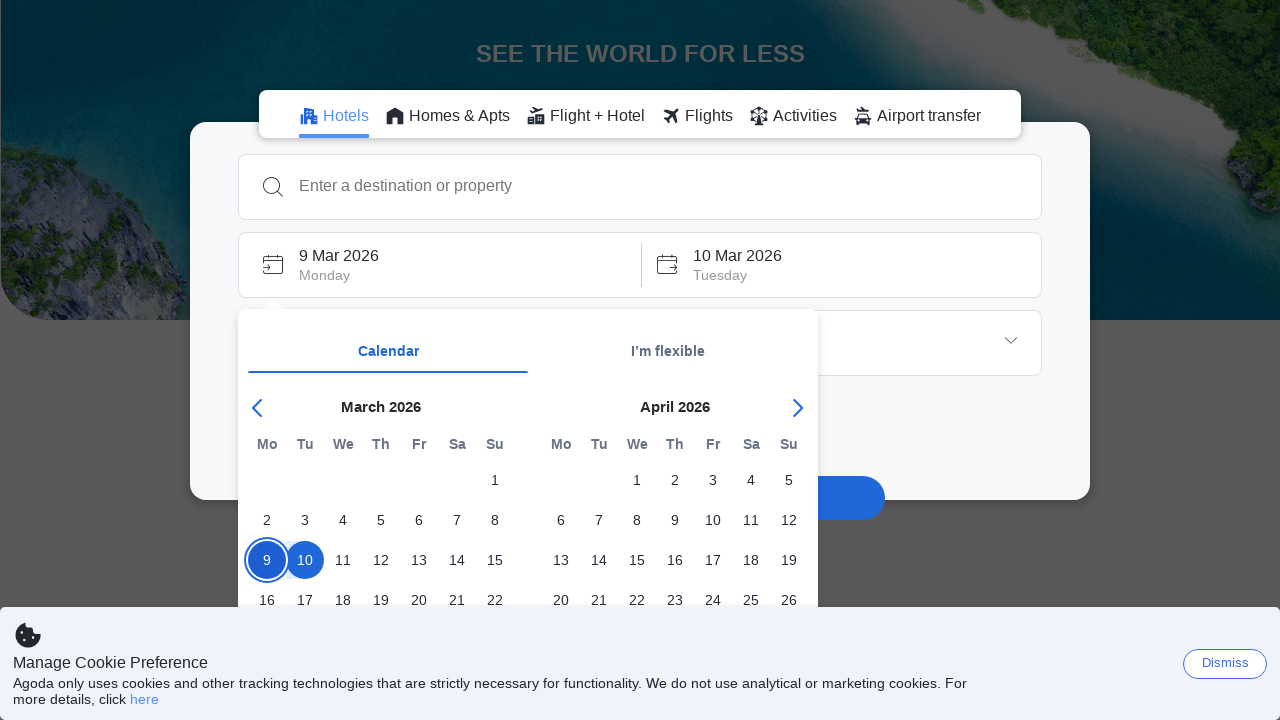

Selected day 20 from the calendar at (419, 600) on xpath=//div[@class='DayPicker-Months']//span[text()='20']
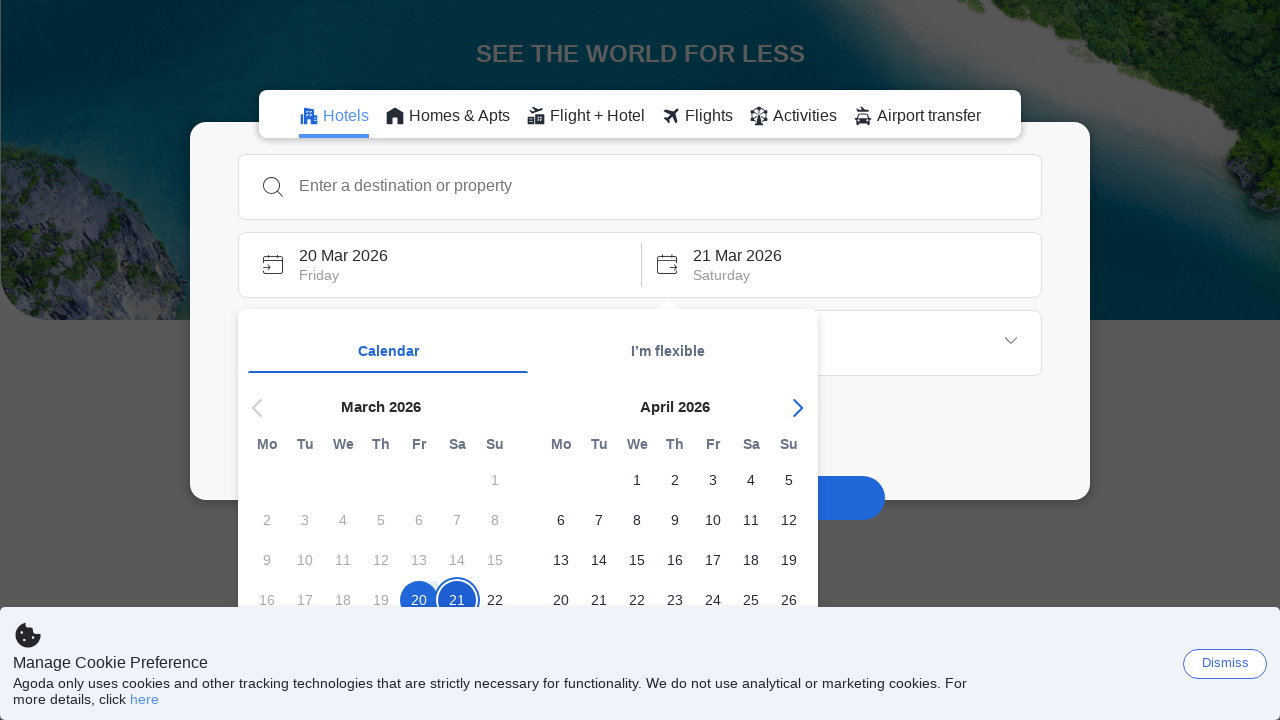

Verified day 20 is marked as check-in date
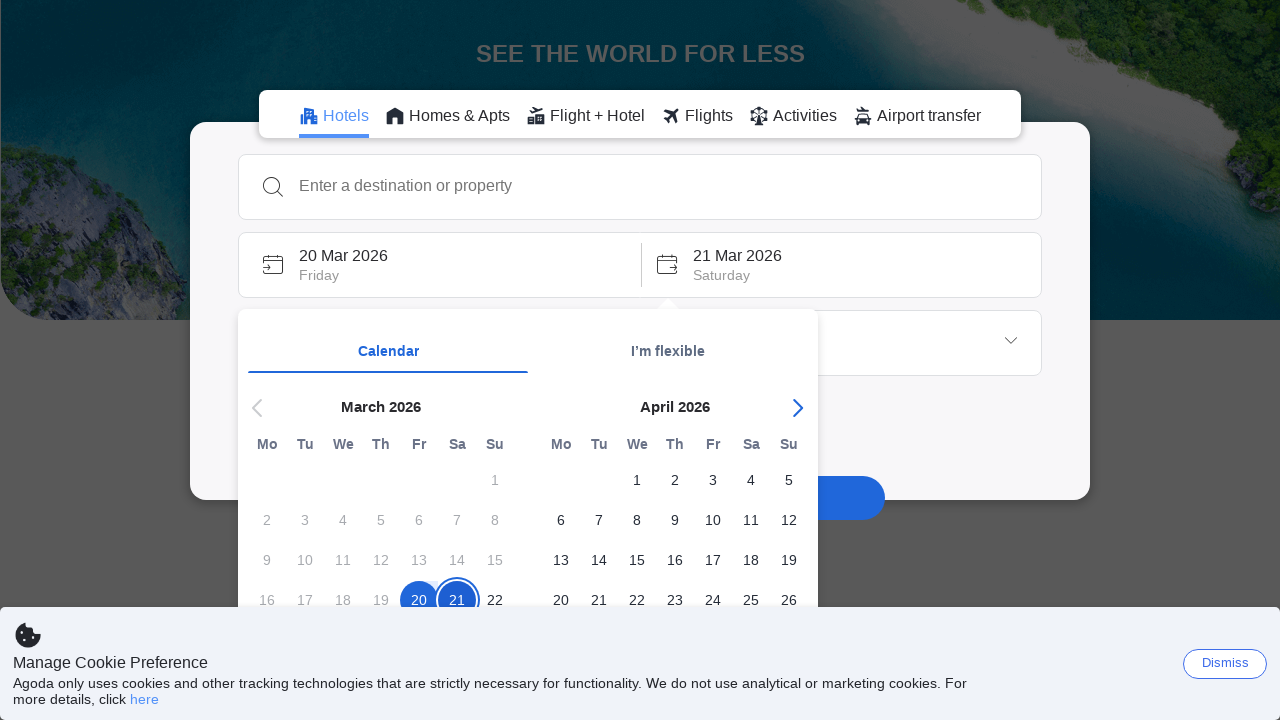

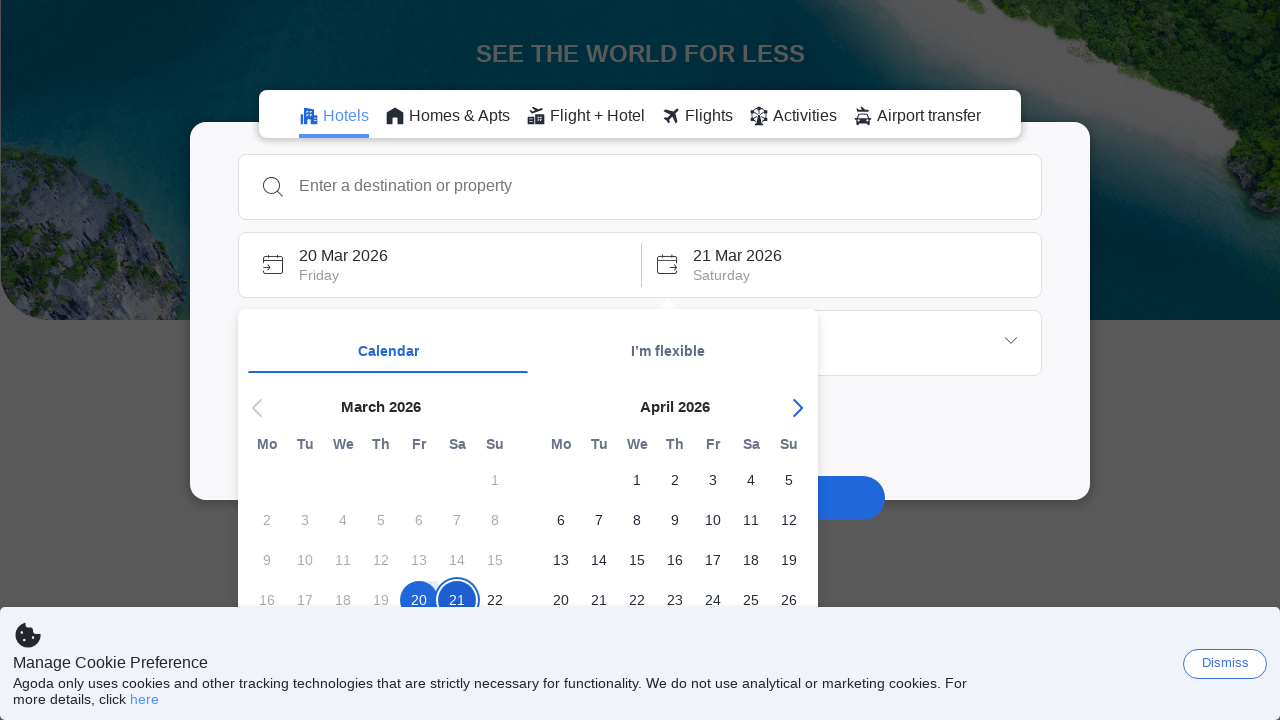